Verifies the page title of the Droptica homepage matches the expected Polish title

Starting URL: https://www.droptica.pl/

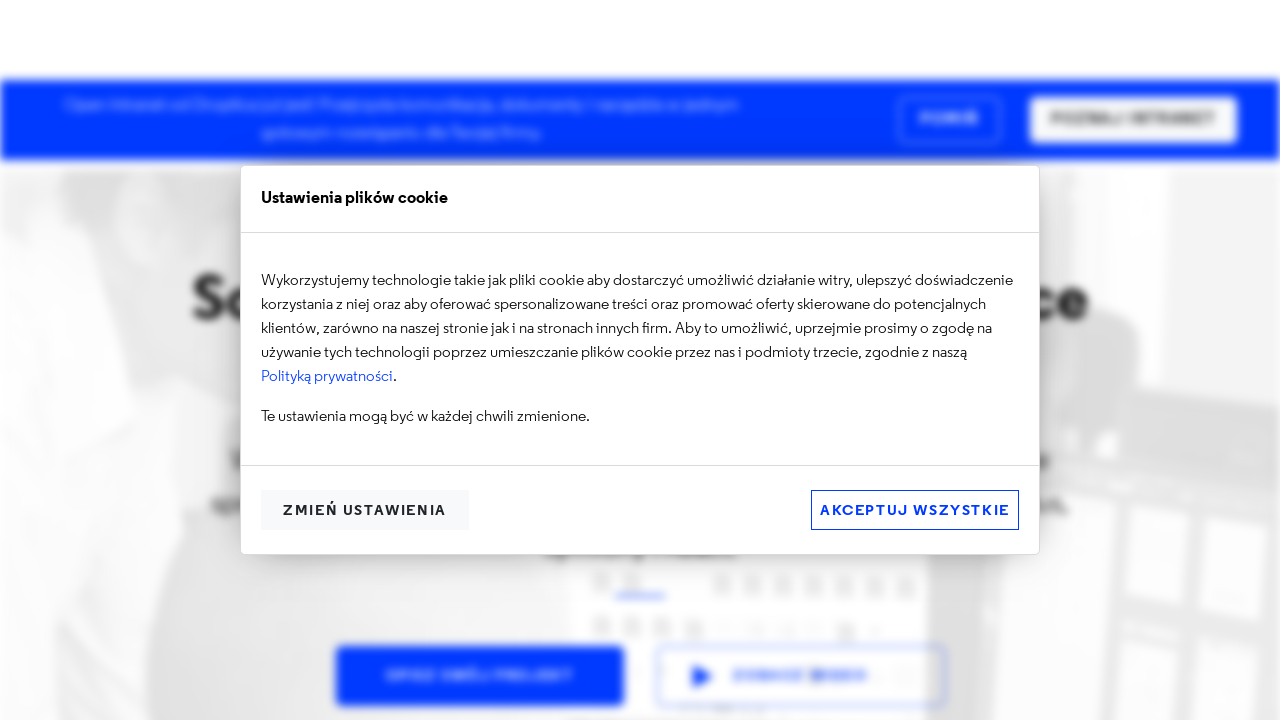

Navigated to Droptica homepage
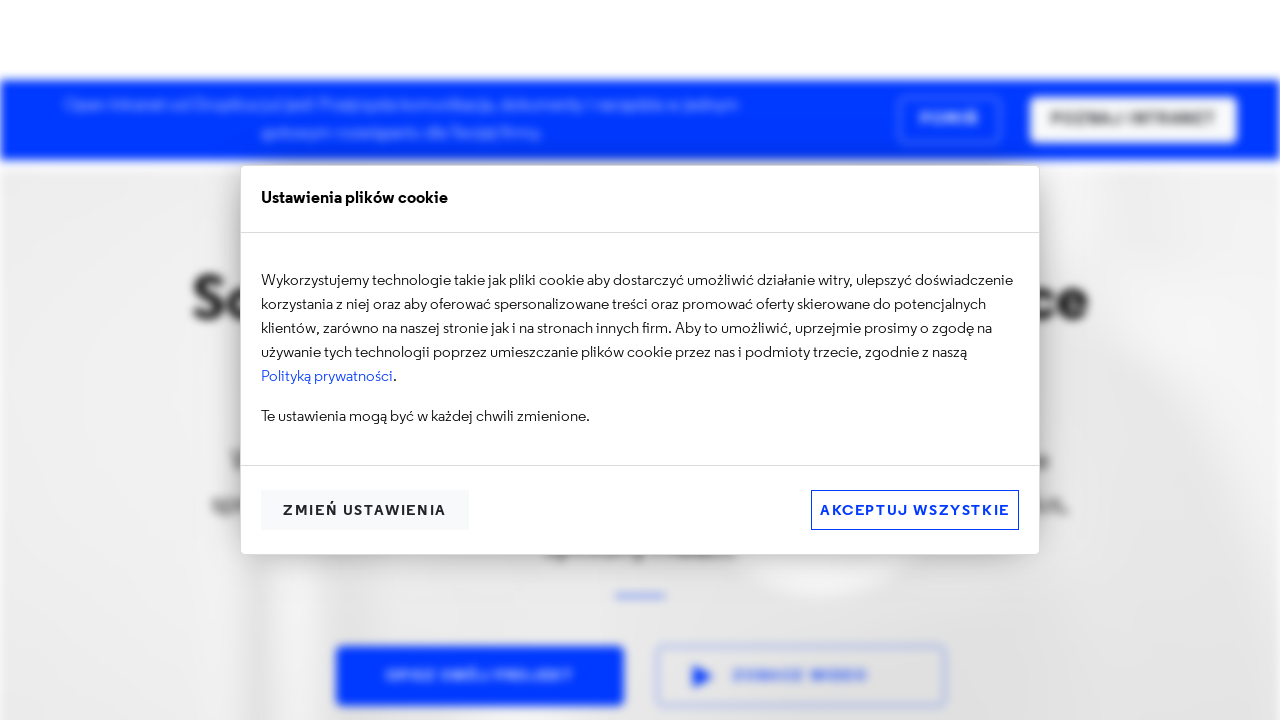

Verified page title matches expected Polish title
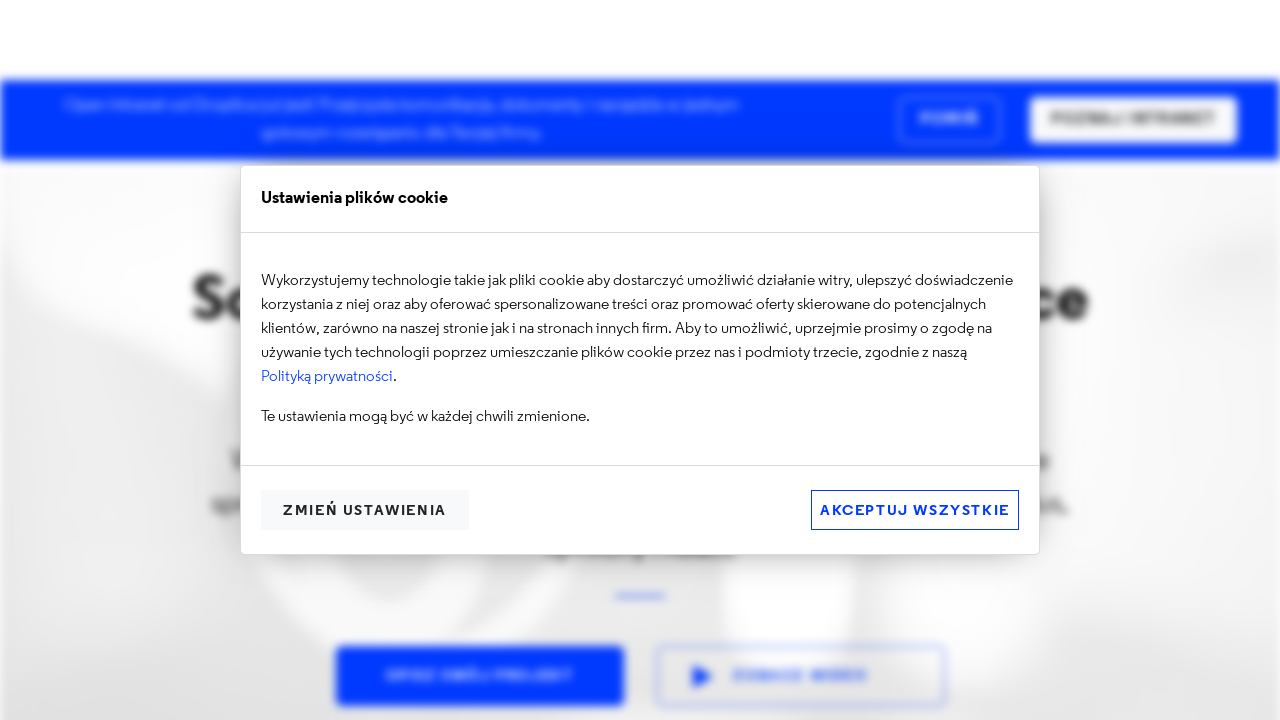

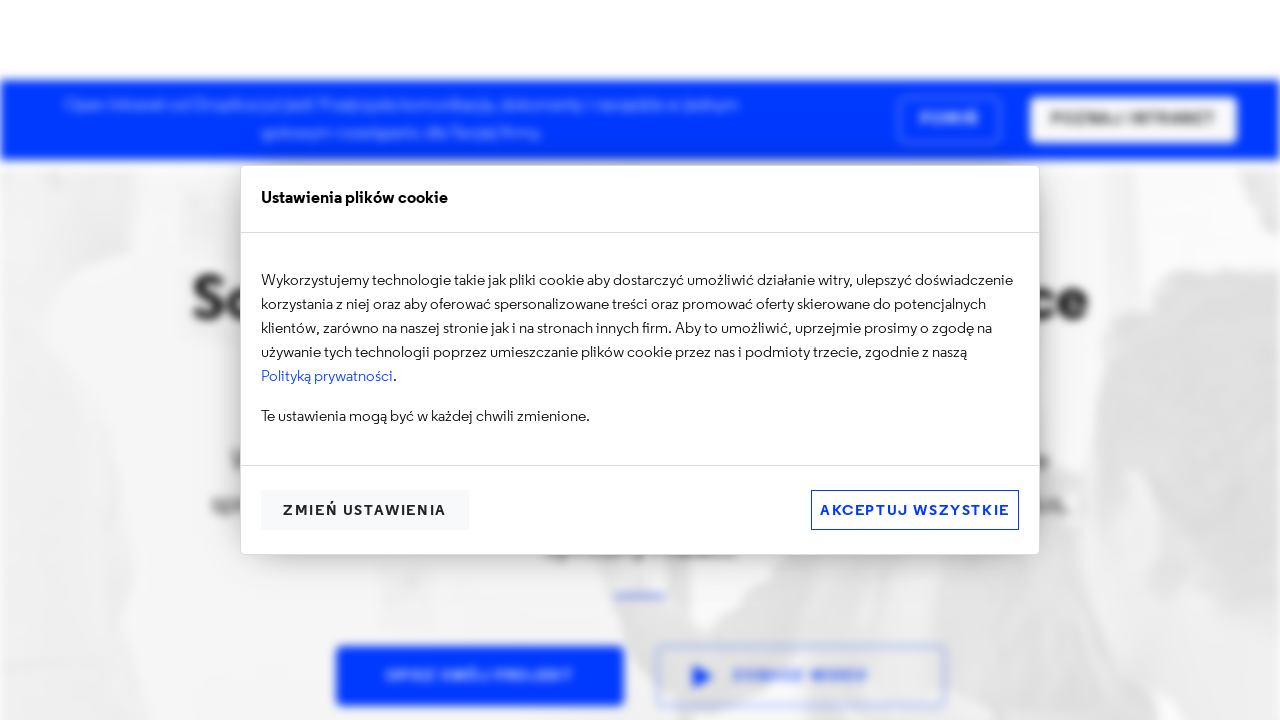